Tests that edits are saved when the input loses focus (blur event)

Starting URL: https://demo.playwright.dev/todomvc

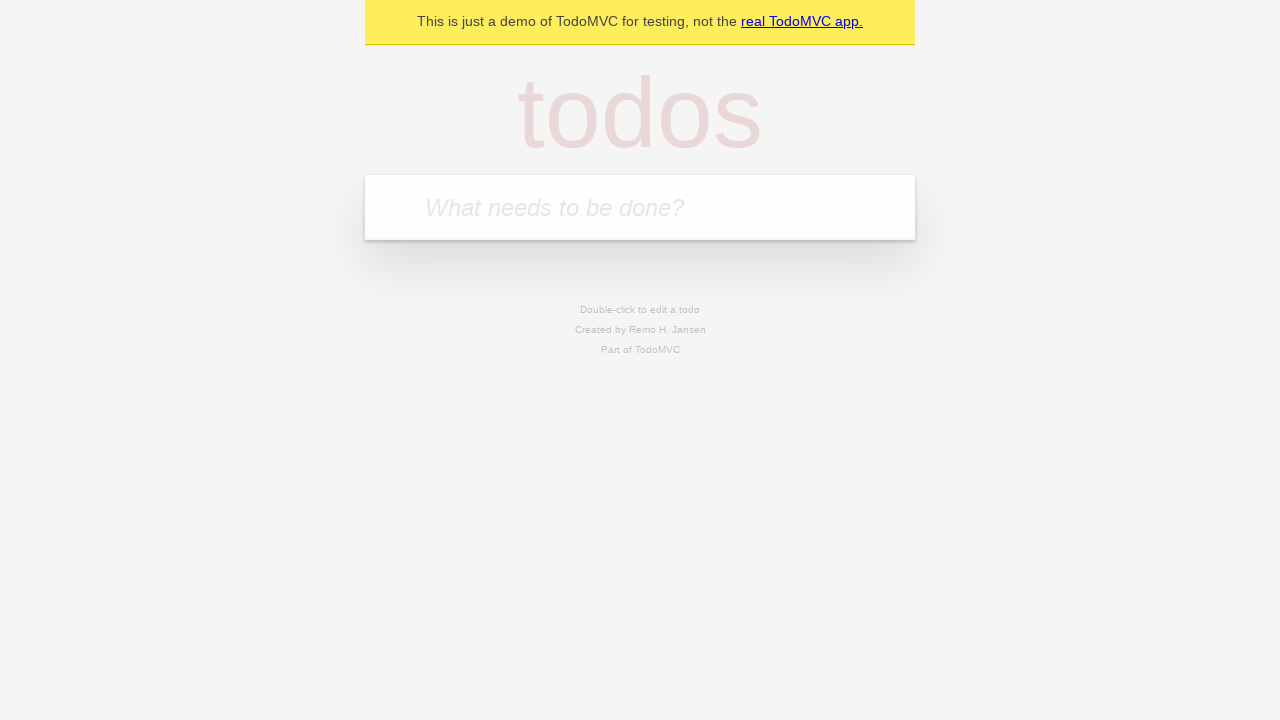

Filled todo input with 'buy some cheese' on internal:attr=[placeholder="What needs to be done?"i]
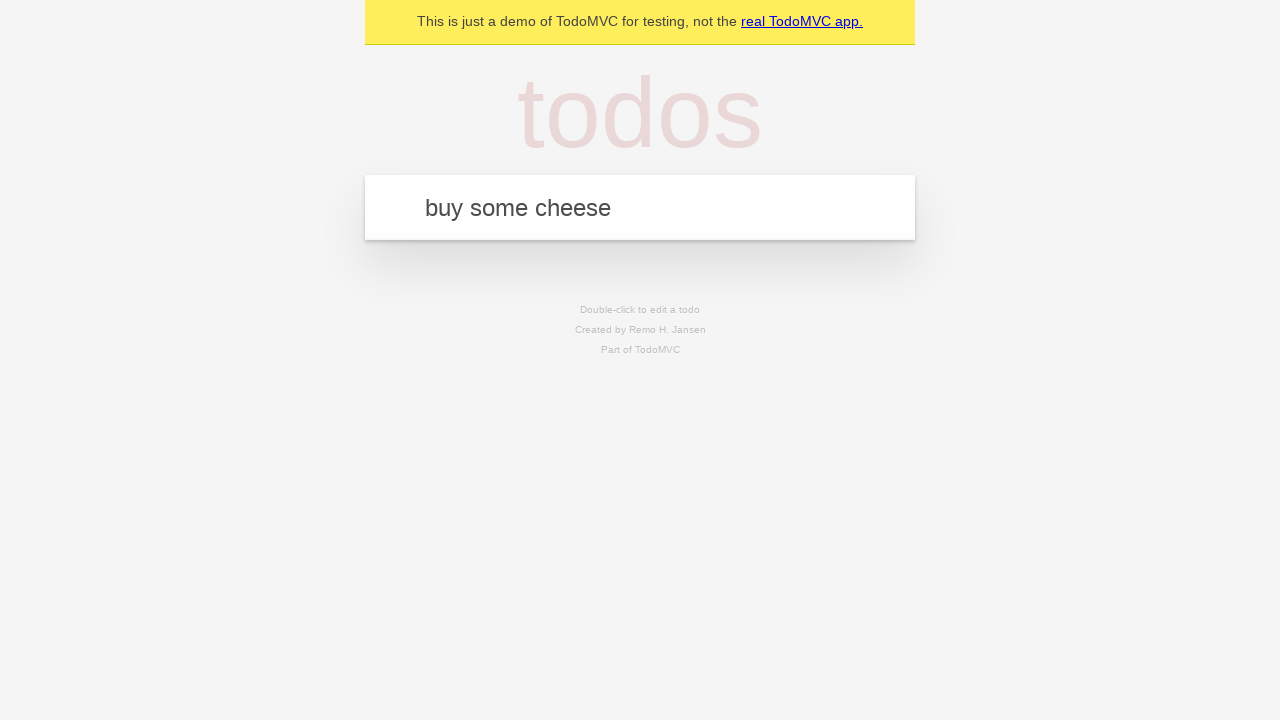

Pressed Enter to create todo 'buy some cheese' on internal:attr=[placeholder="What needs to be done?"i]
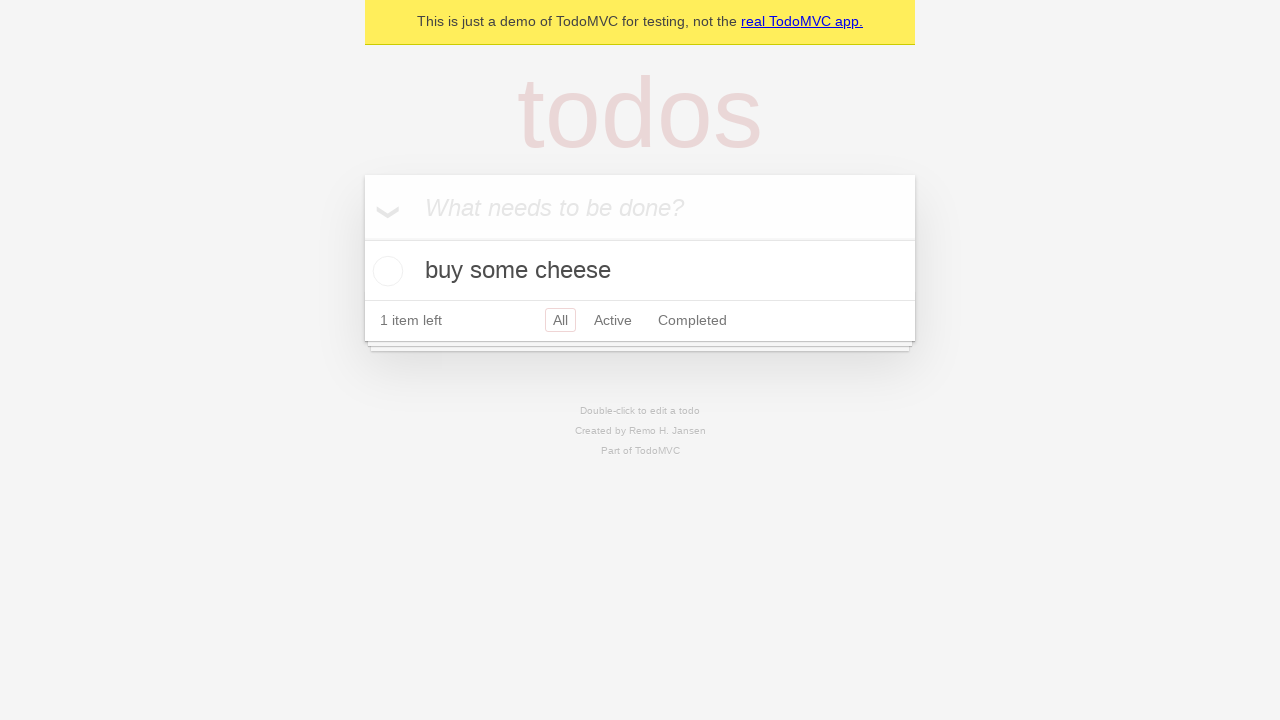

Filled todo input with 'feed the cat' on internal:attr=[placeholder="What needs to be done?"i]
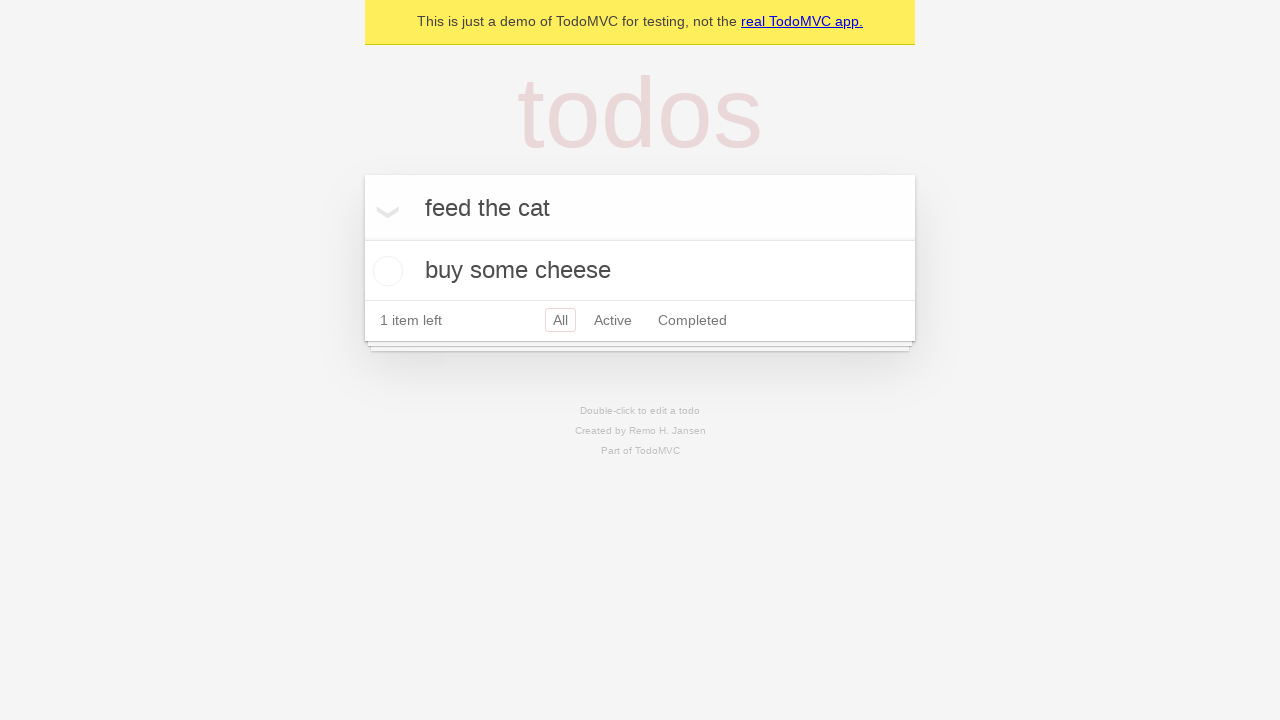

Pressed Enter to create todo 'feed the cat' on internal:attr=[placeholder="What needs to be done?"i]
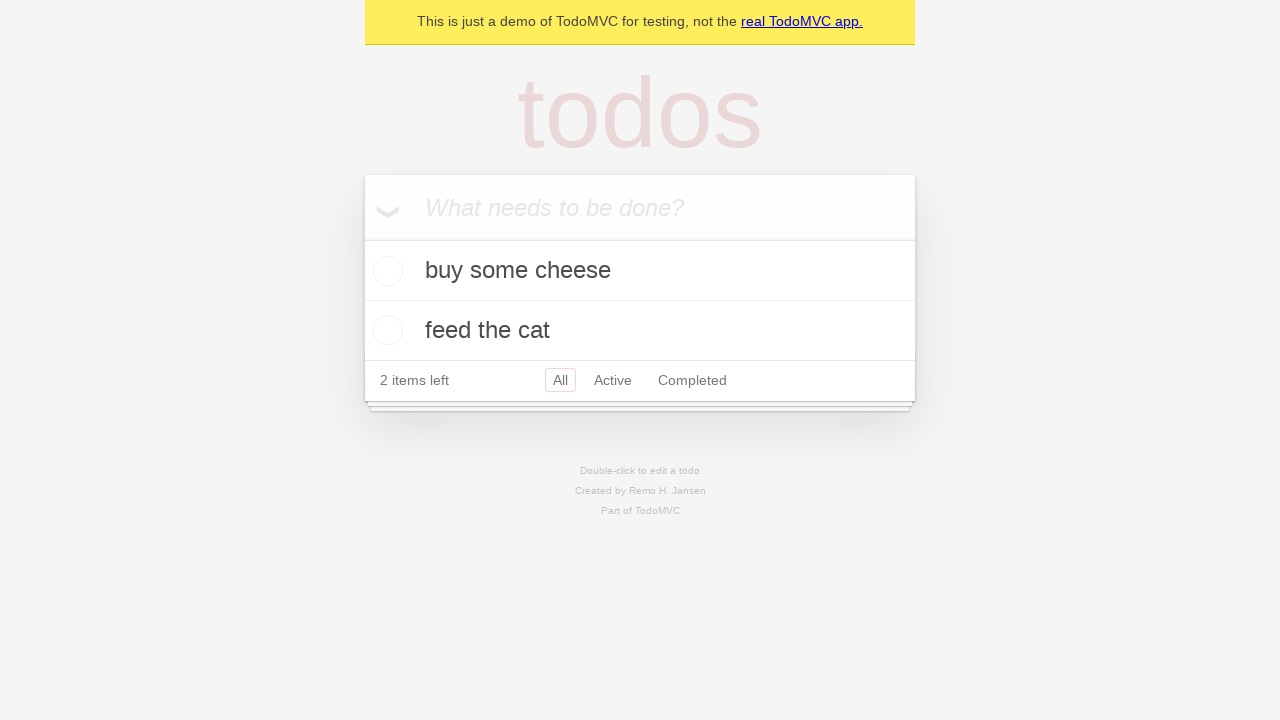

Filled todo input with 'book a doctors appointment' on internal:attr=[placeholder="What needs to be done?"i]
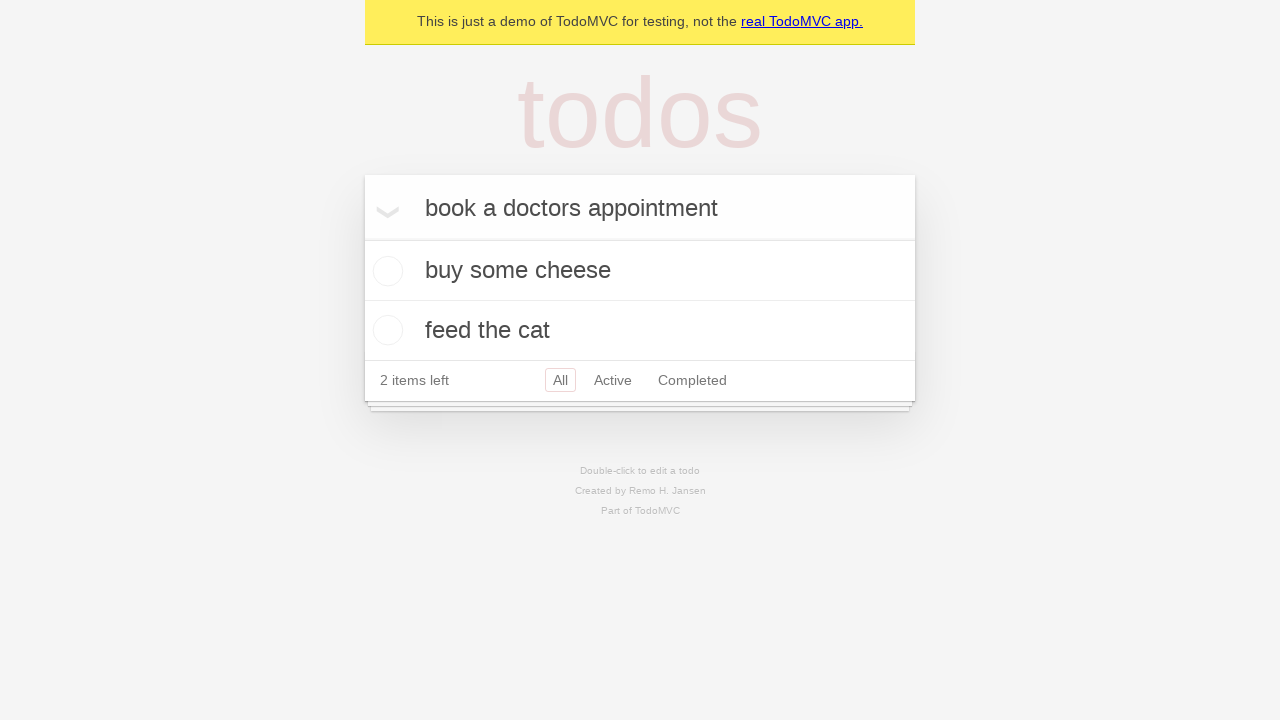

Pressed Enter to create todo 'book a doctors appointment' on internal:attr=[placeholder="What needs to be done?"i]
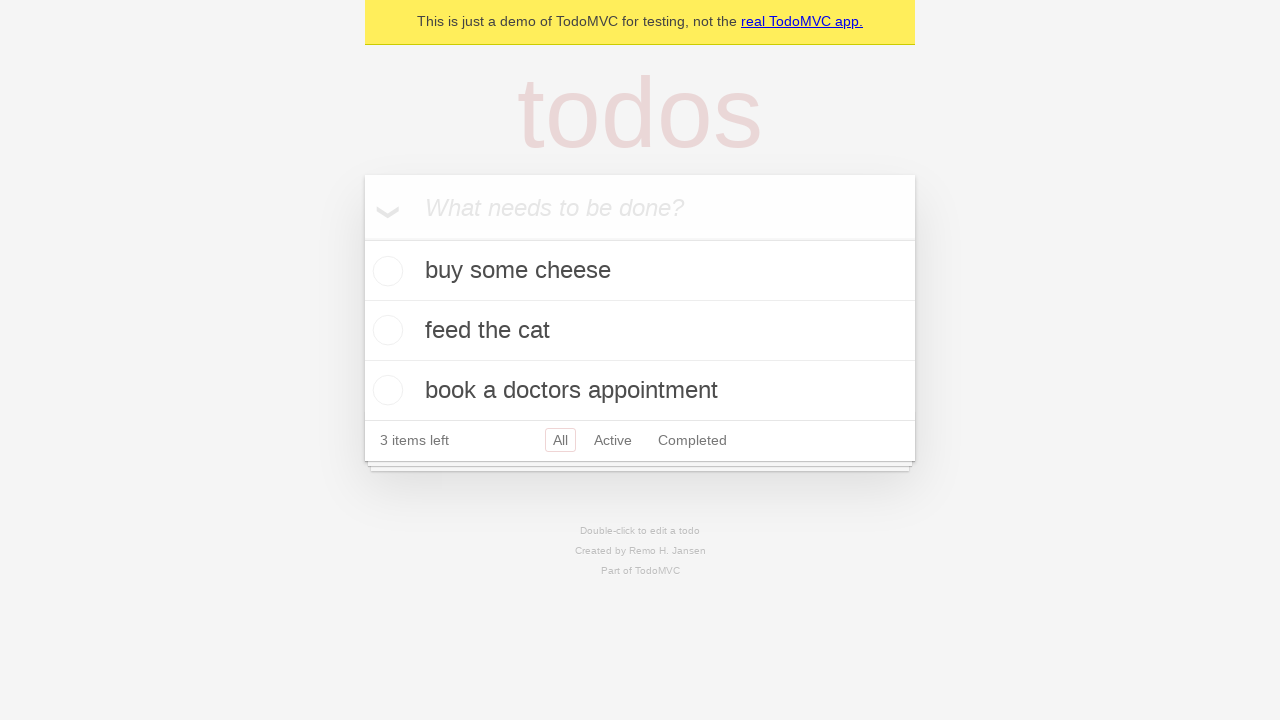

Waited for todo items to load
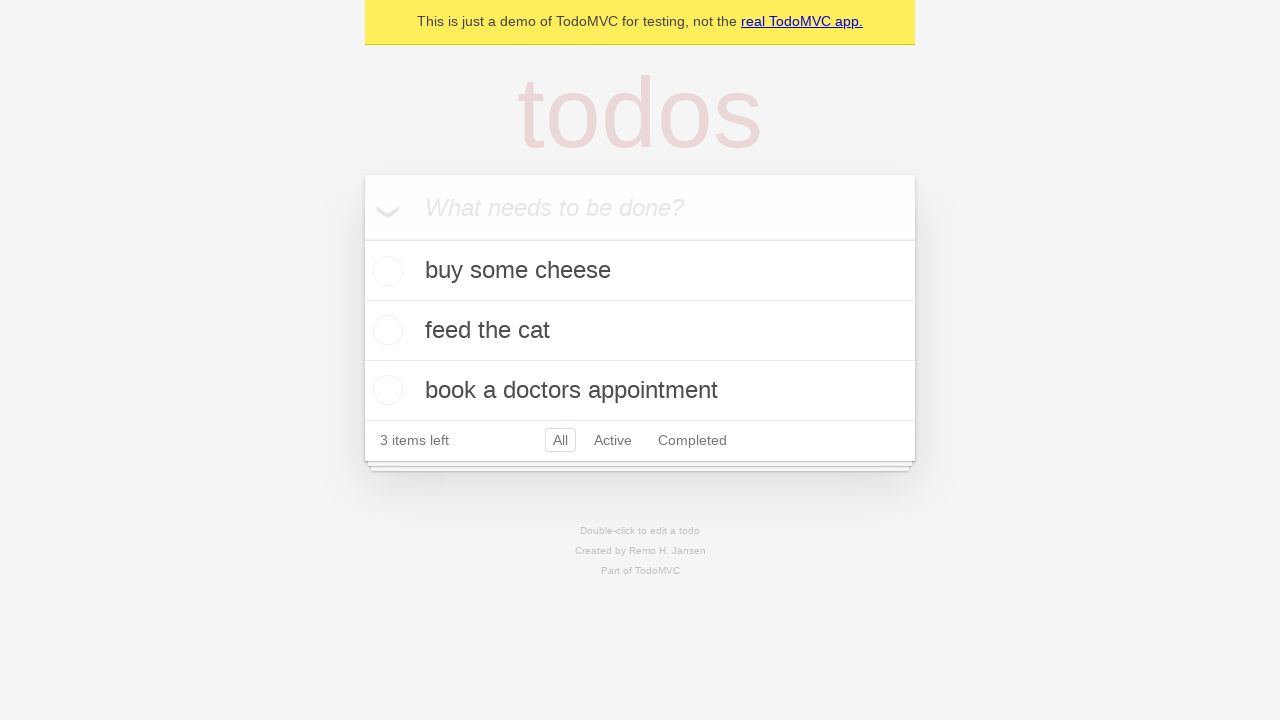

Double-clicked second todo item to enter edit mode at (640, 331) on internal:testid=[data-testid="todo-item"s] >> nth=1
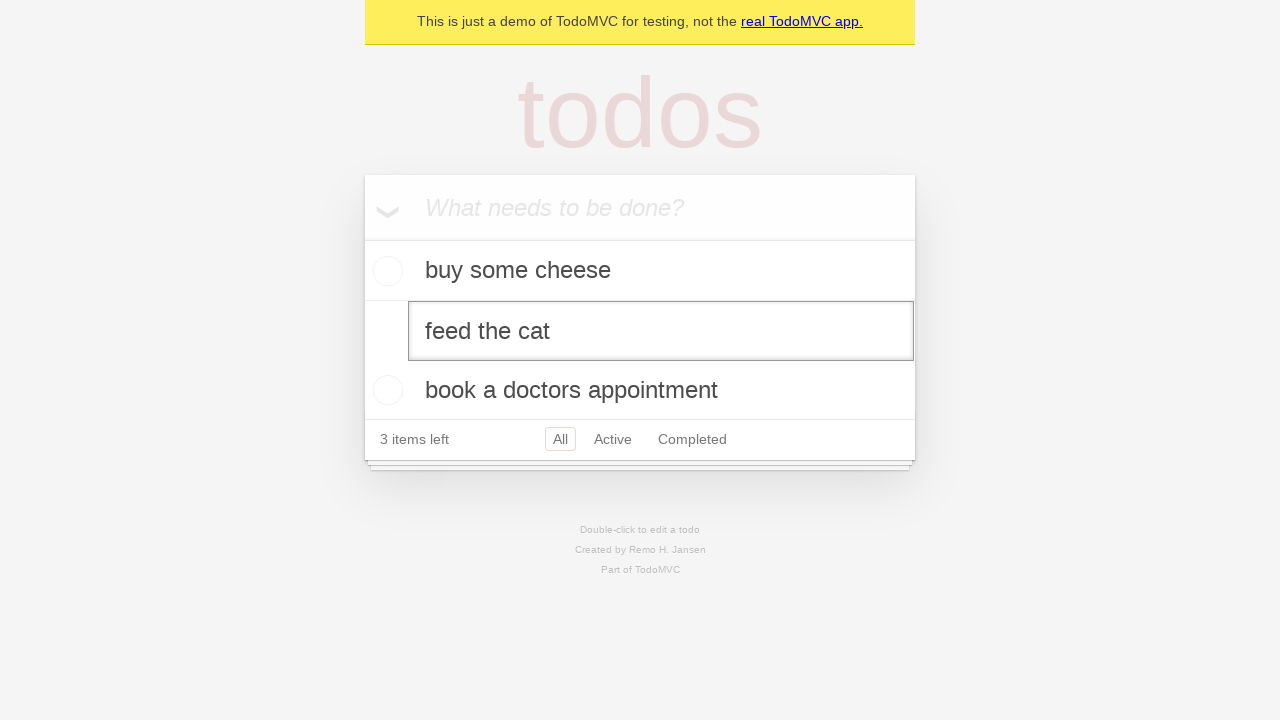

Changed todo text to 'buy some sausages' on internal:testid=[data-testid="todo-item"s] >> nth=1 >> internal:role=textbox[nam
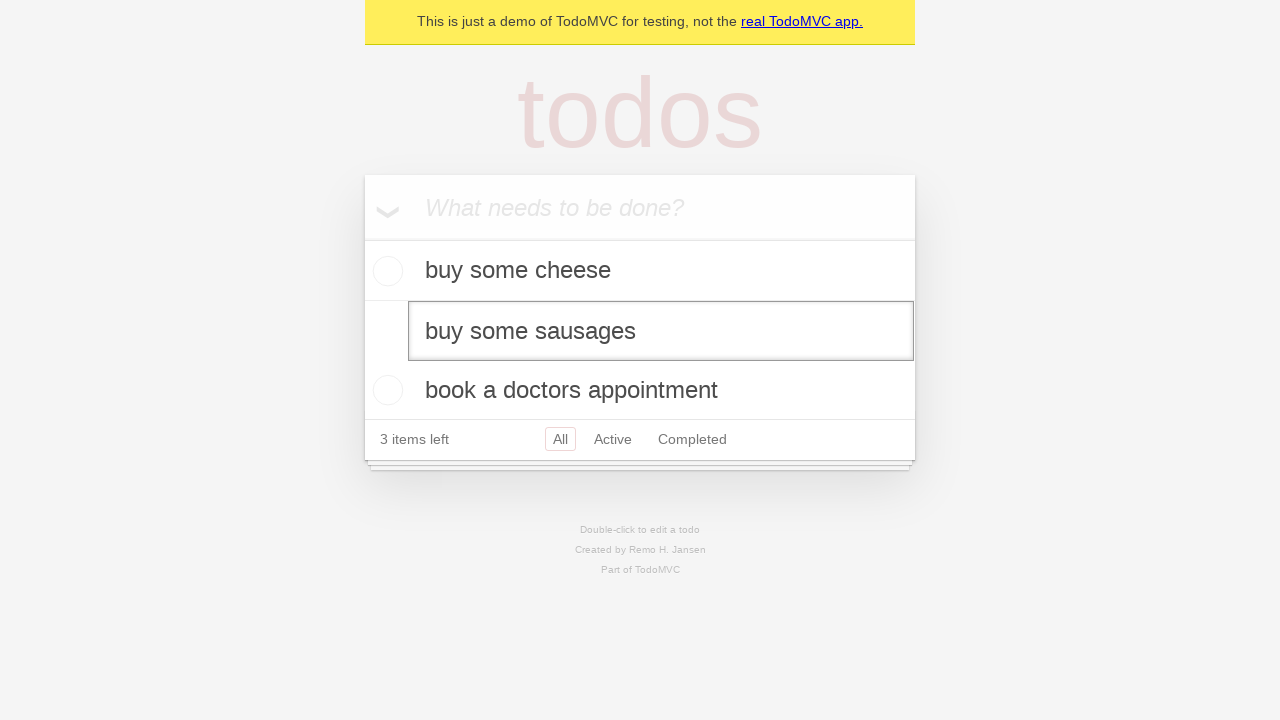

Triggered blur event to save todo edit
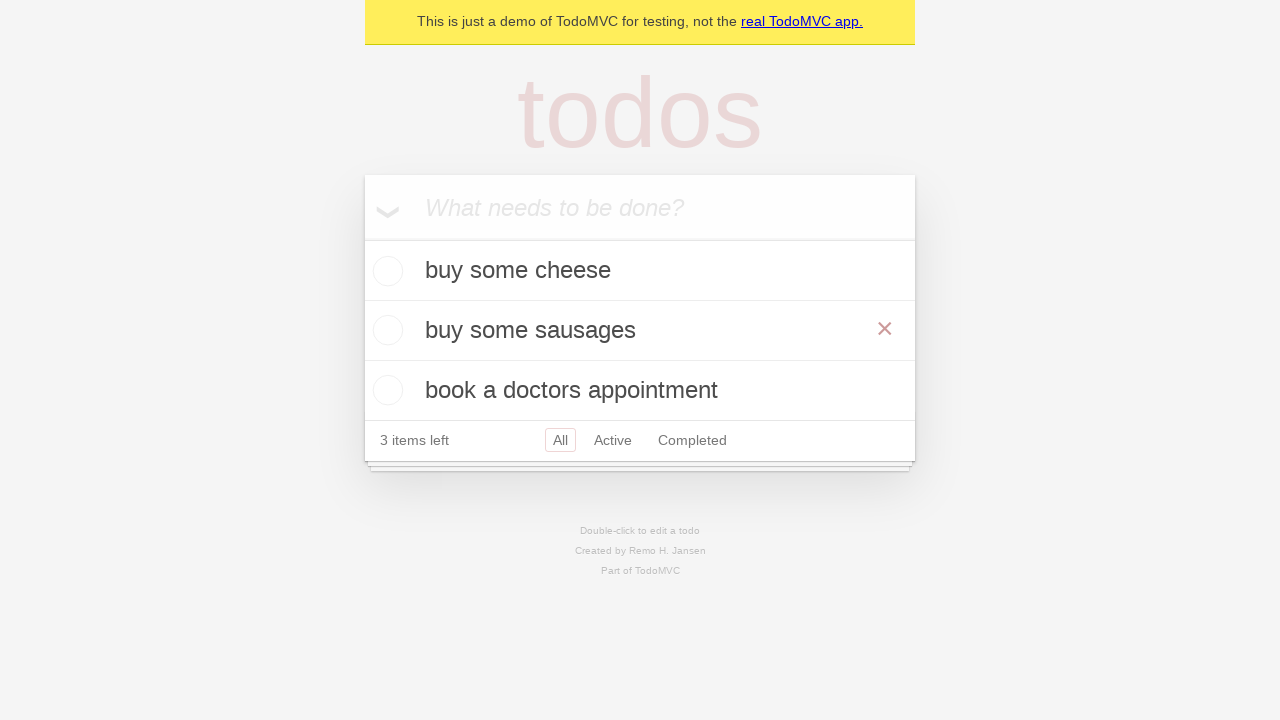

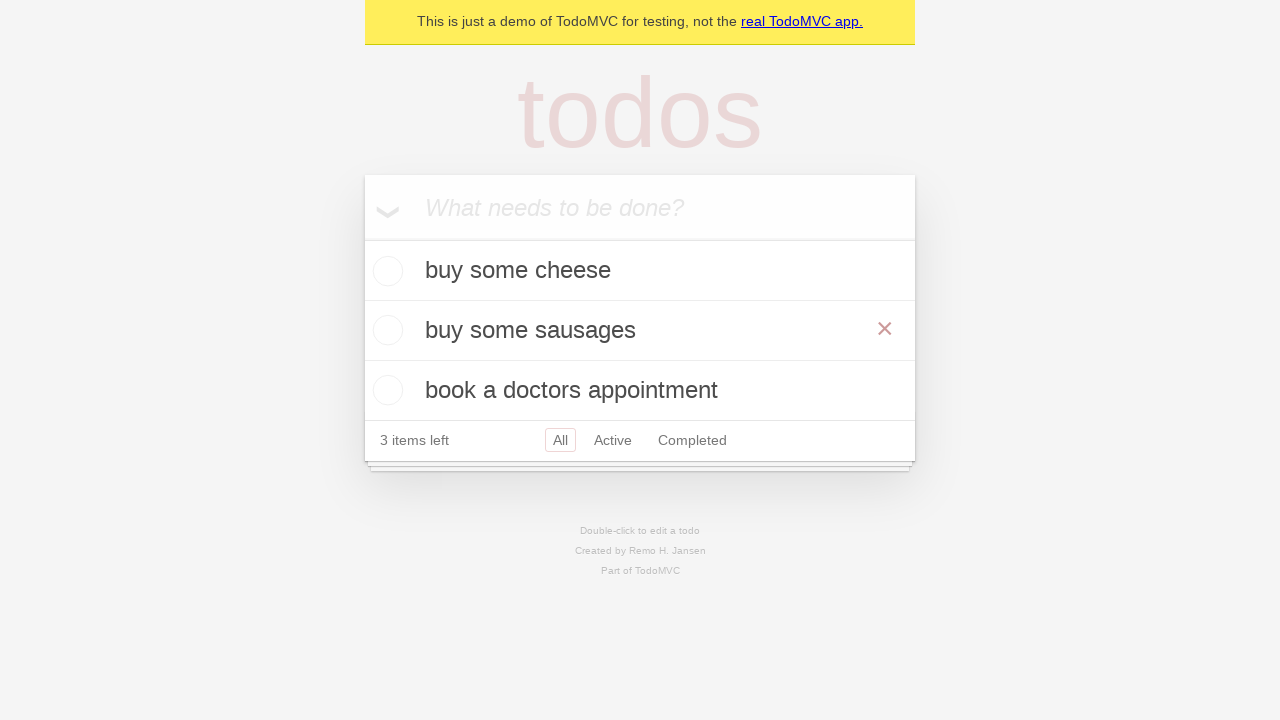